Tests successful login with correct credentials and then logs out

Starting URL: https://rahulshettyacademy.com/locatorspractice/

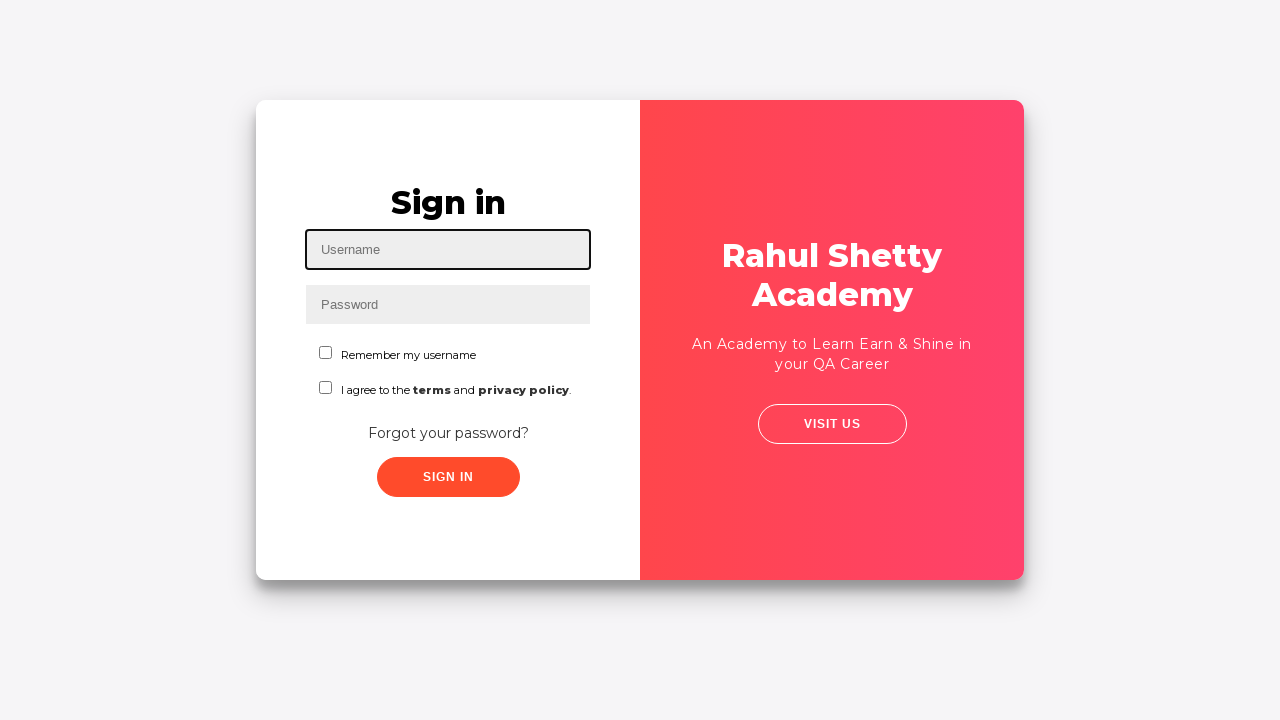

Filled username field with 'suchitra' on #inputUsername
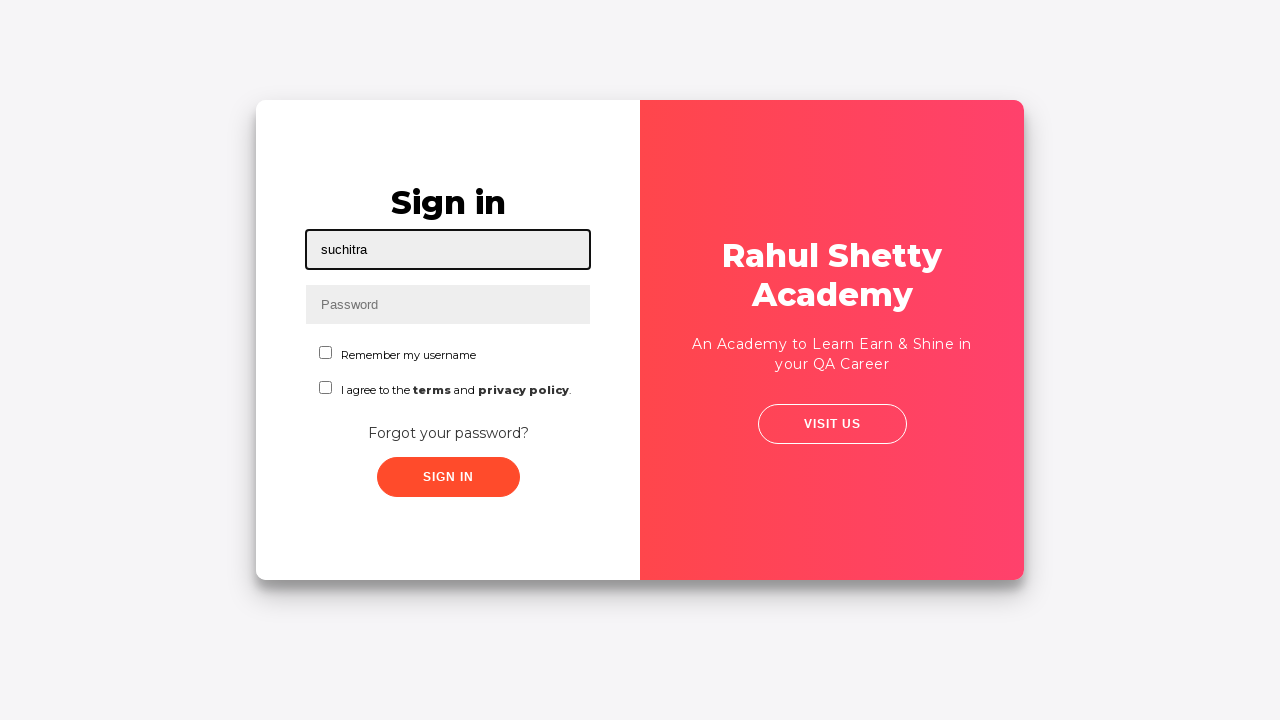

Filled password field with correct credentials on input[name='inputPassword']
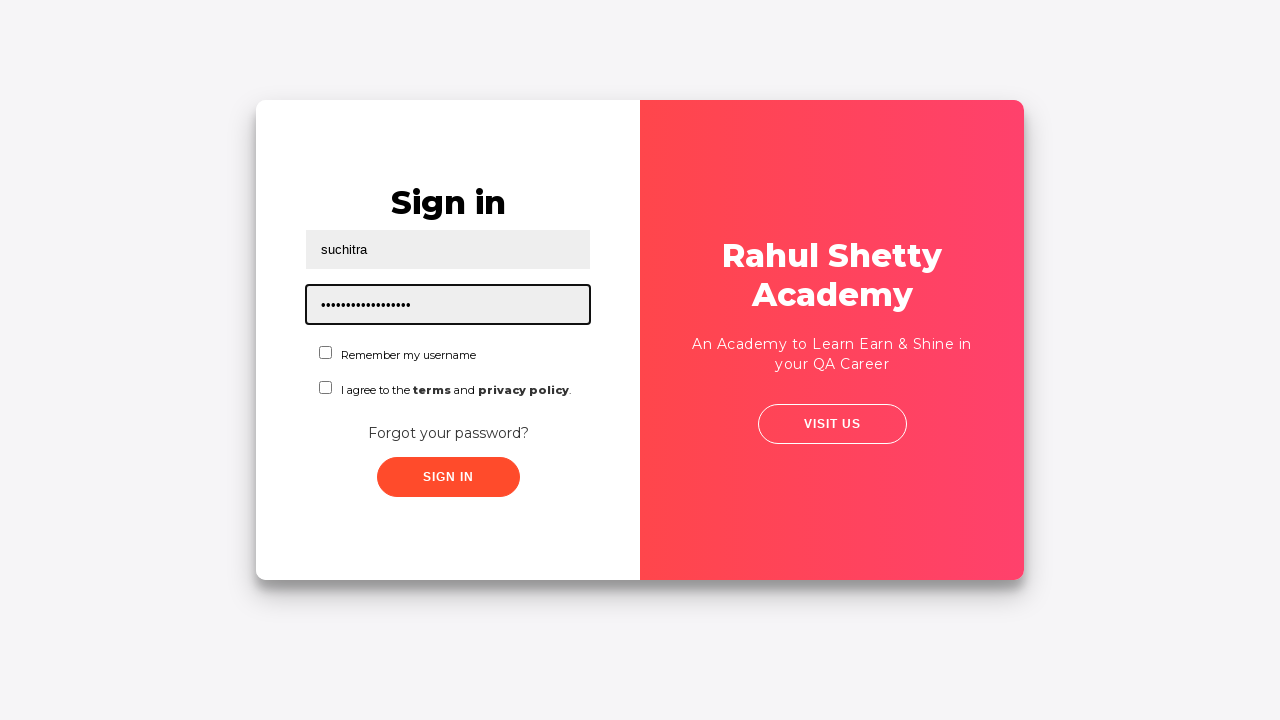

Checked first checkbox at (326, 352) on #chkboxOne
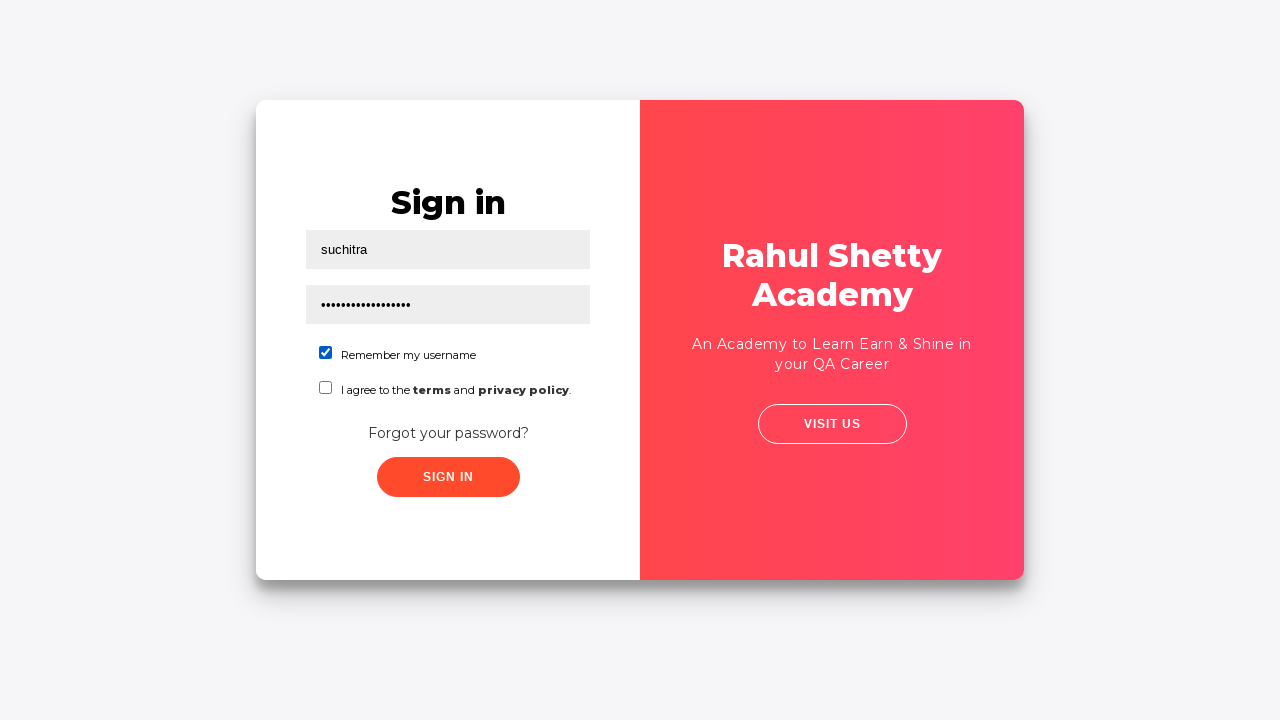

Checked second checkbox at (326, 388) on #chkboxTwo
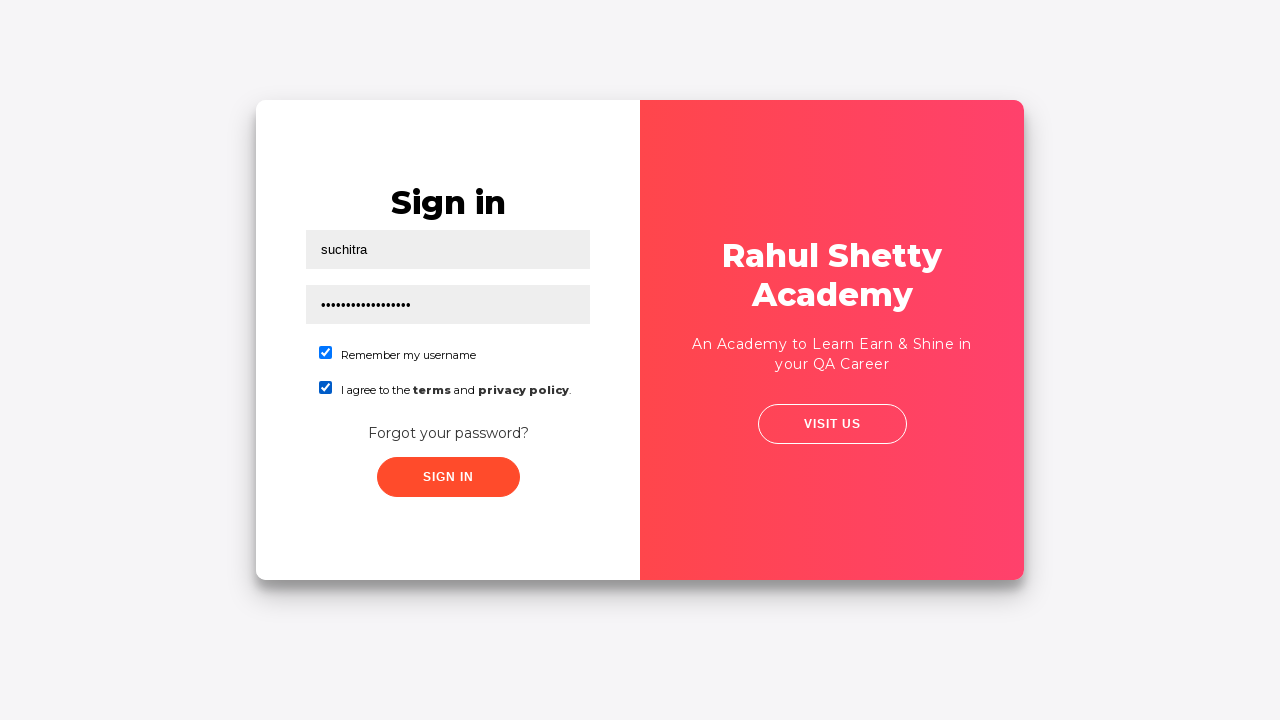

Clicked sign in button at (448, 477) on .signInBtn
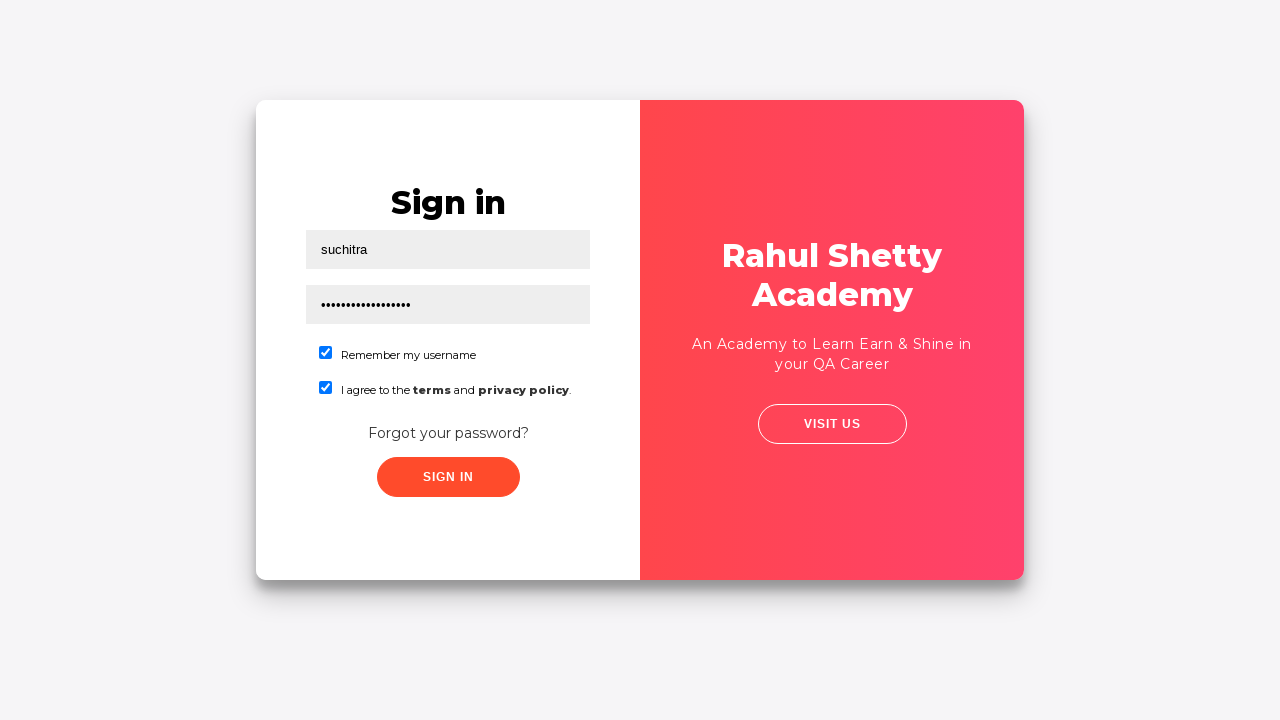

Success message appeared - user logged in successfully
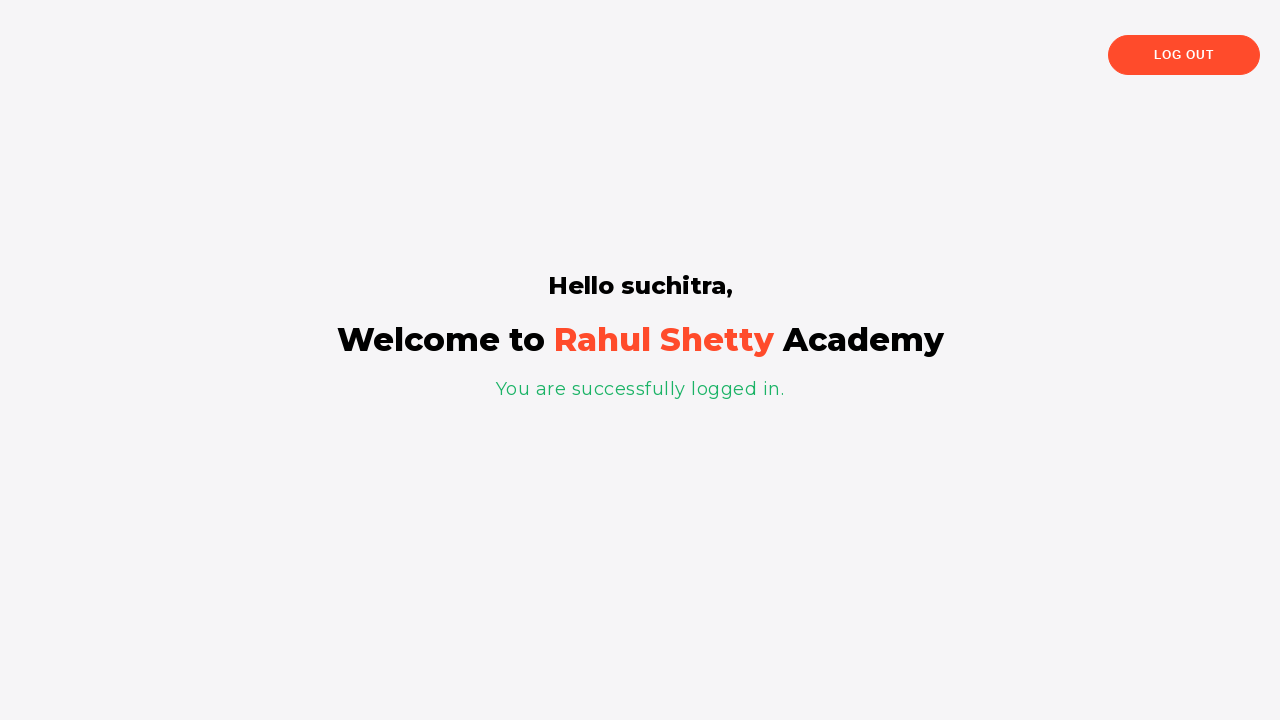

Clicked logout button at (1184, 55) on button.logout-btn
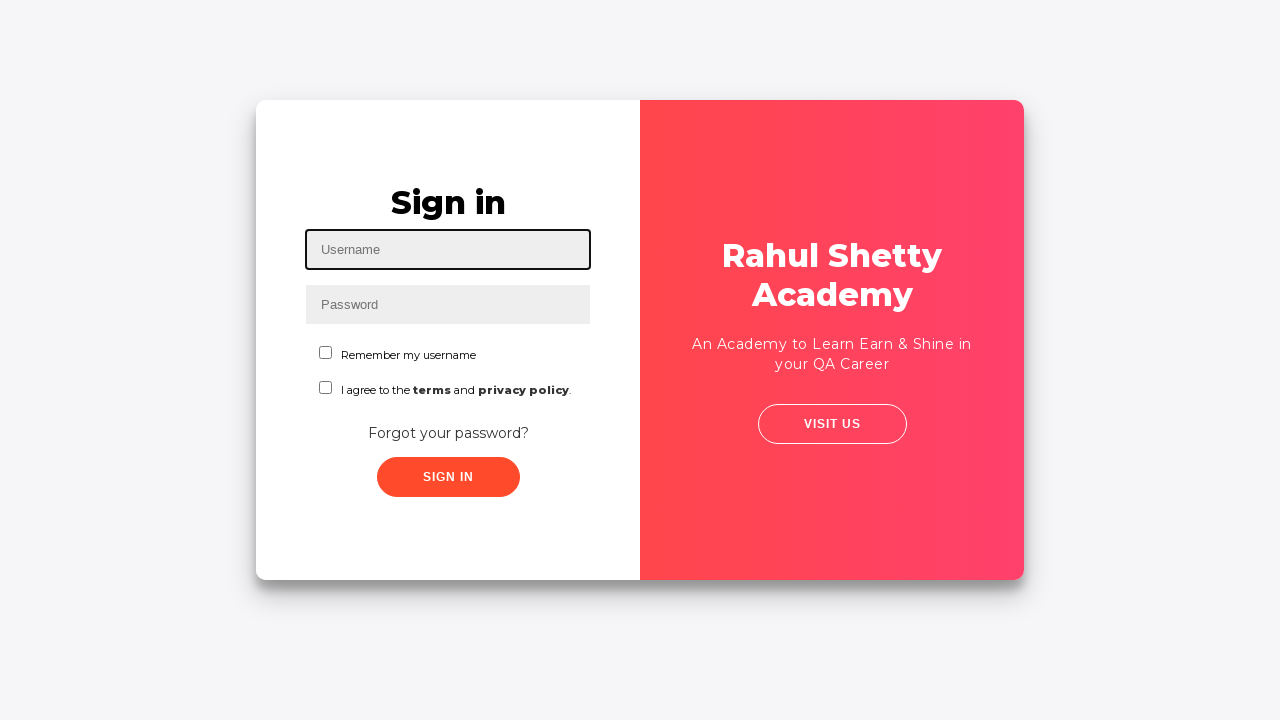

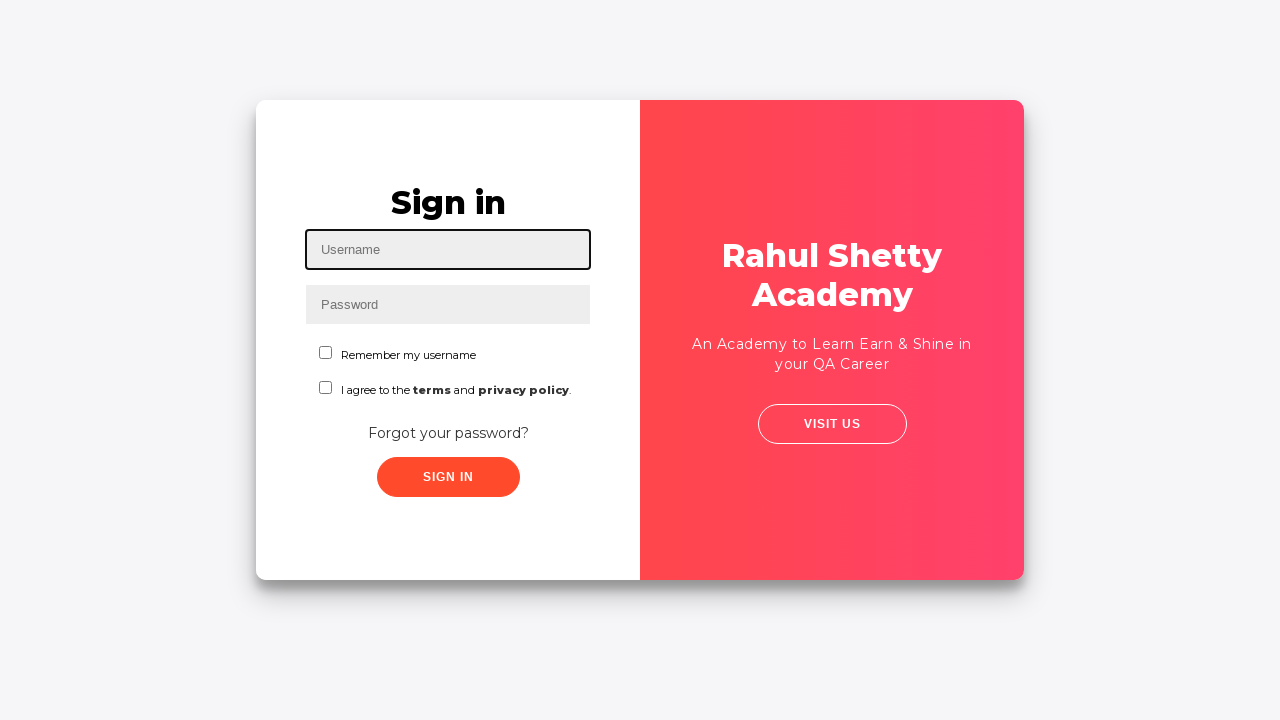